Tests clicking buttons multiple times and verifying messages are generated, demonstrating chained element interactions

Starting URL: https://eviltester.github.io/supportclasses/

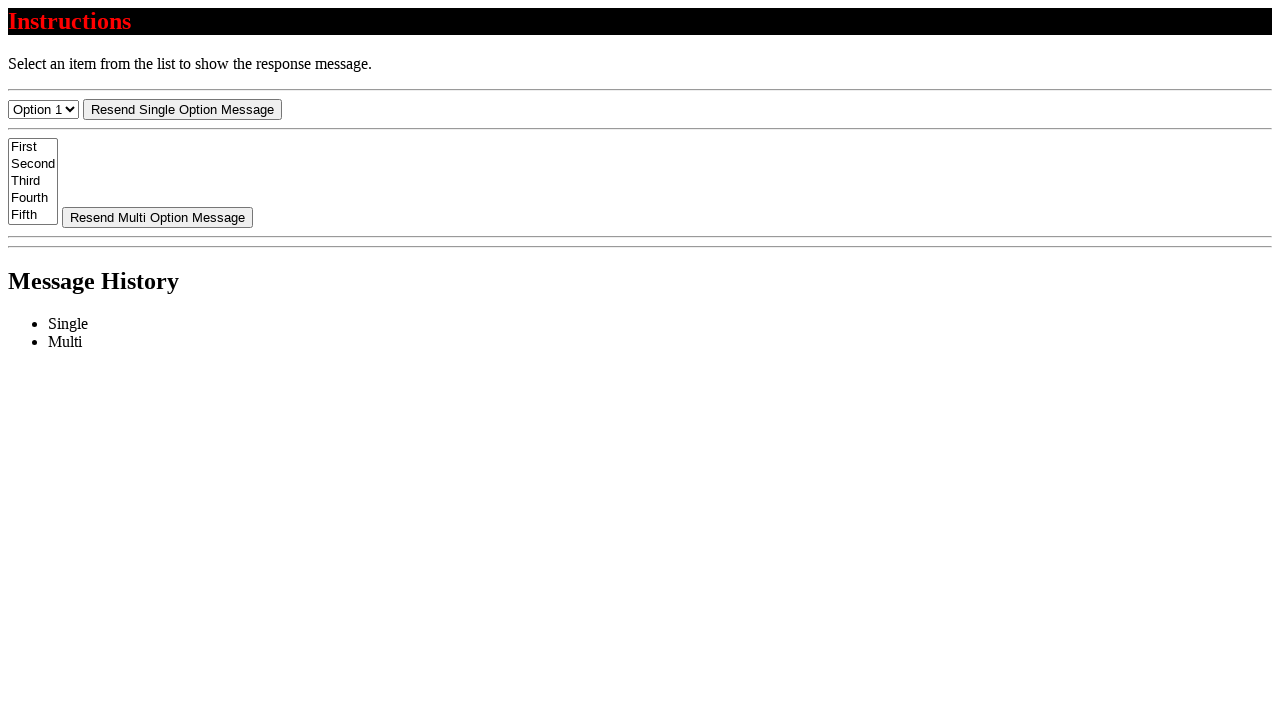

Clicked resend-select button (1st click) at (182, 109) on #resend-select
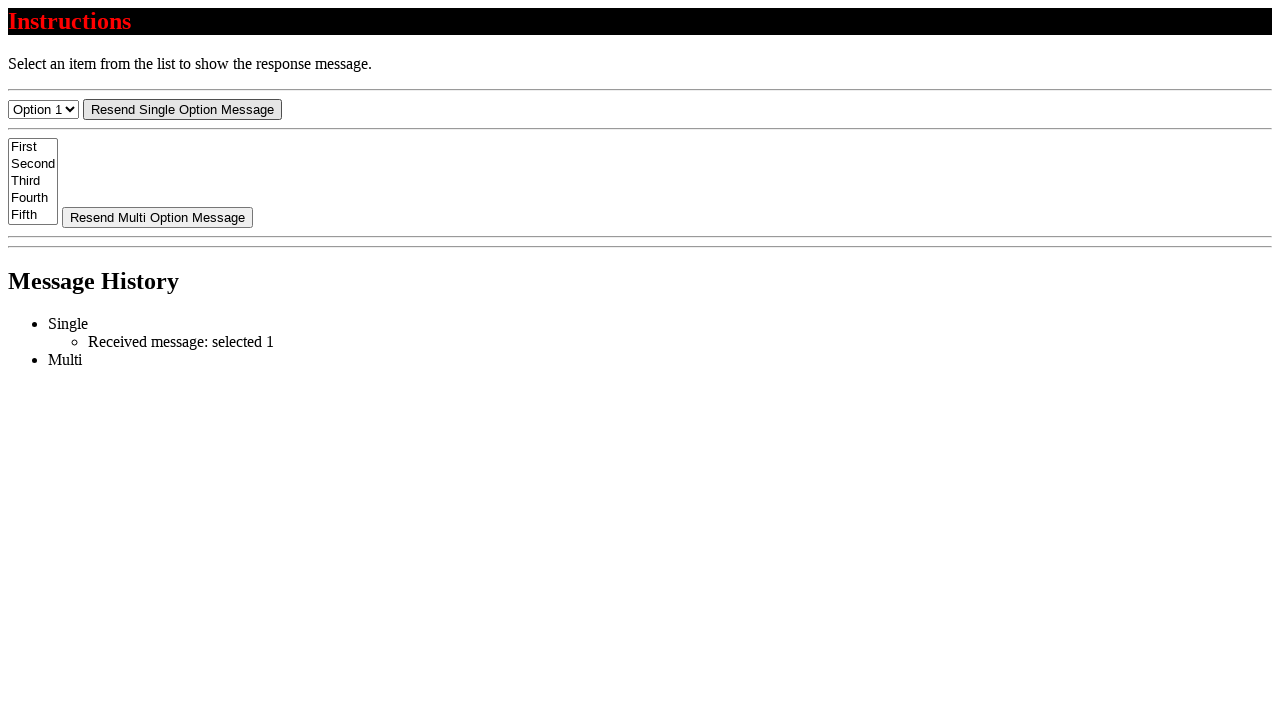

Clicked resend-select button (2nd click) at (182, 109) on #resend-select
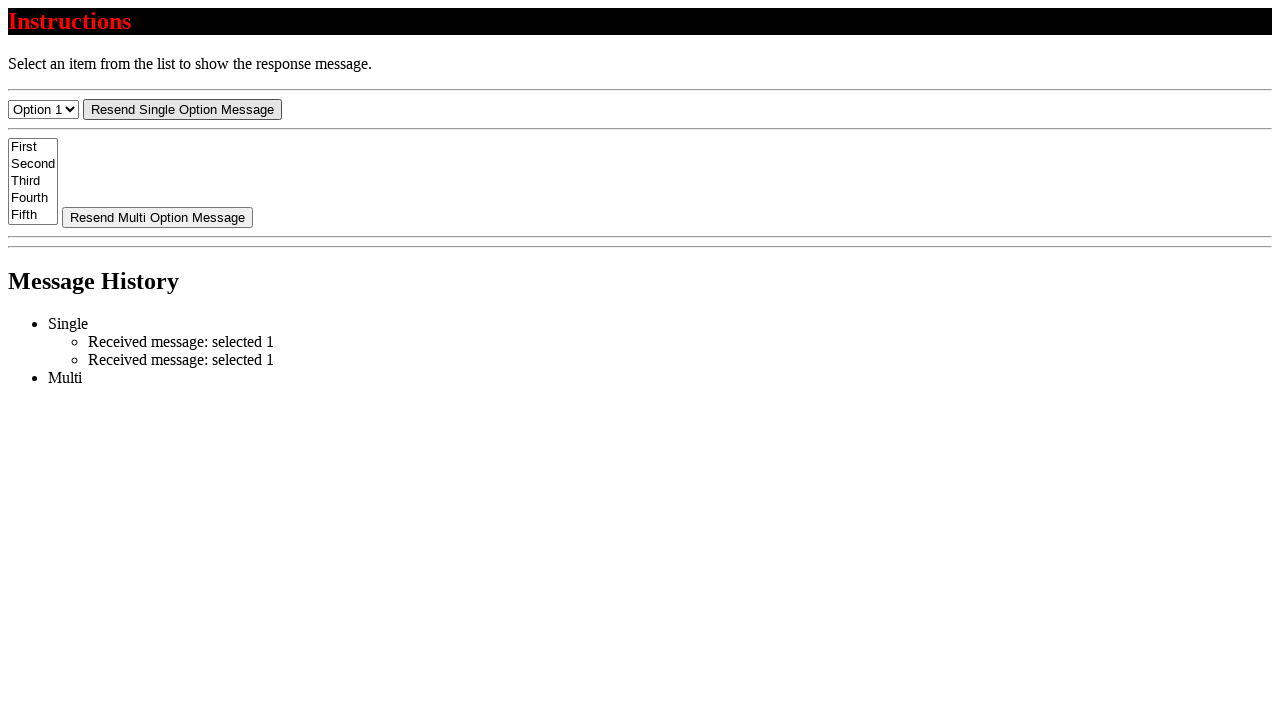

Clicked resend-select button (3rd click) at (182, 109) on #resend-select
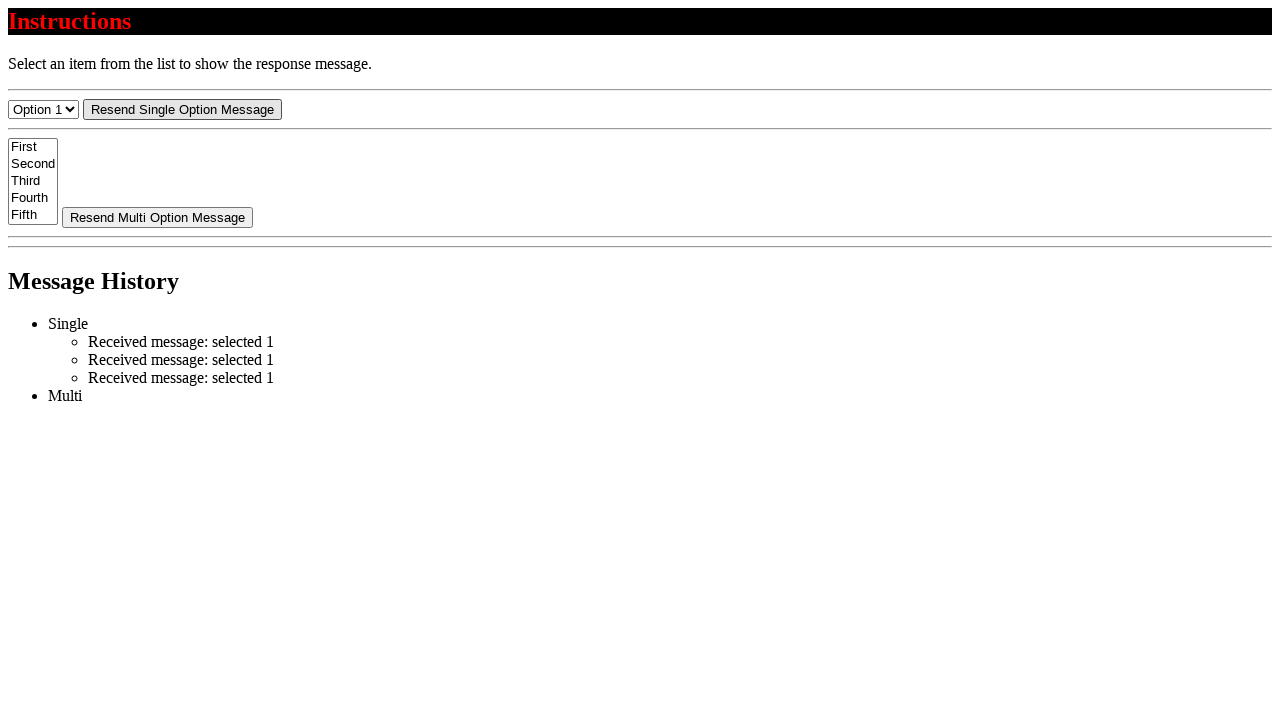

Clicked resend-select button (4th click) at (182, 109) on #resend-select
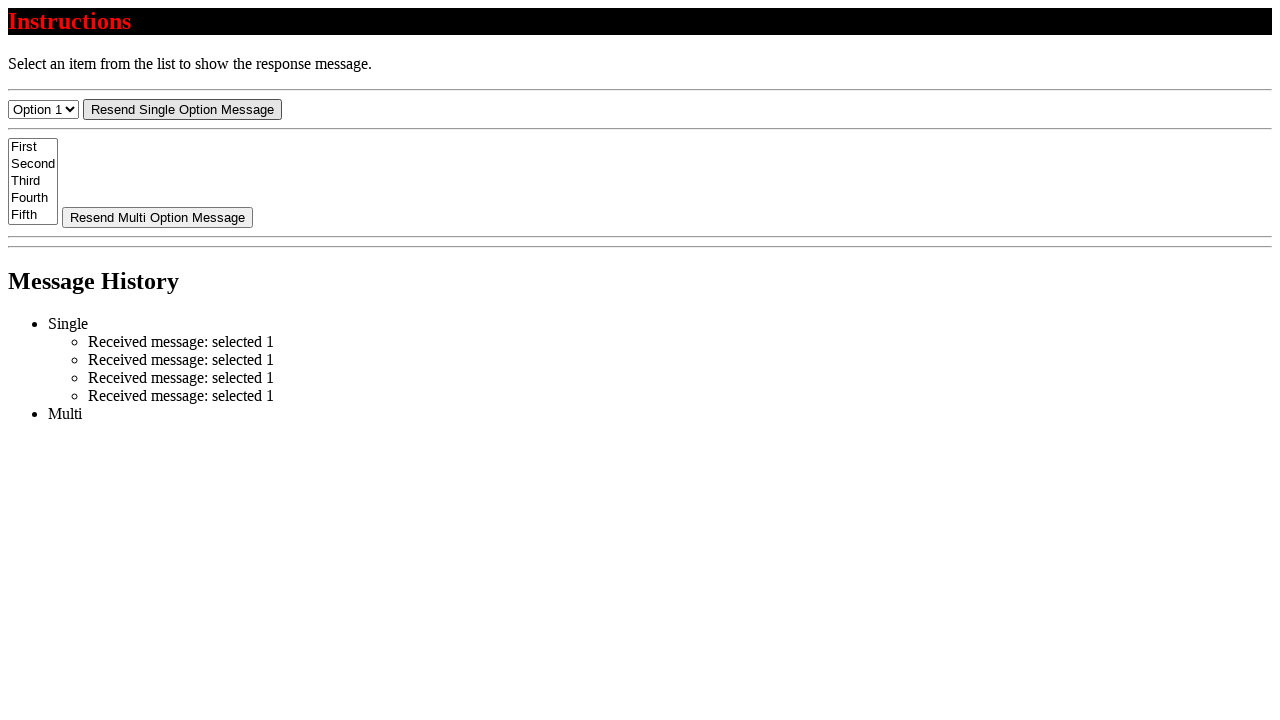

Clicked resend-multi button (1st click) at (158, 217) on #resend-multi
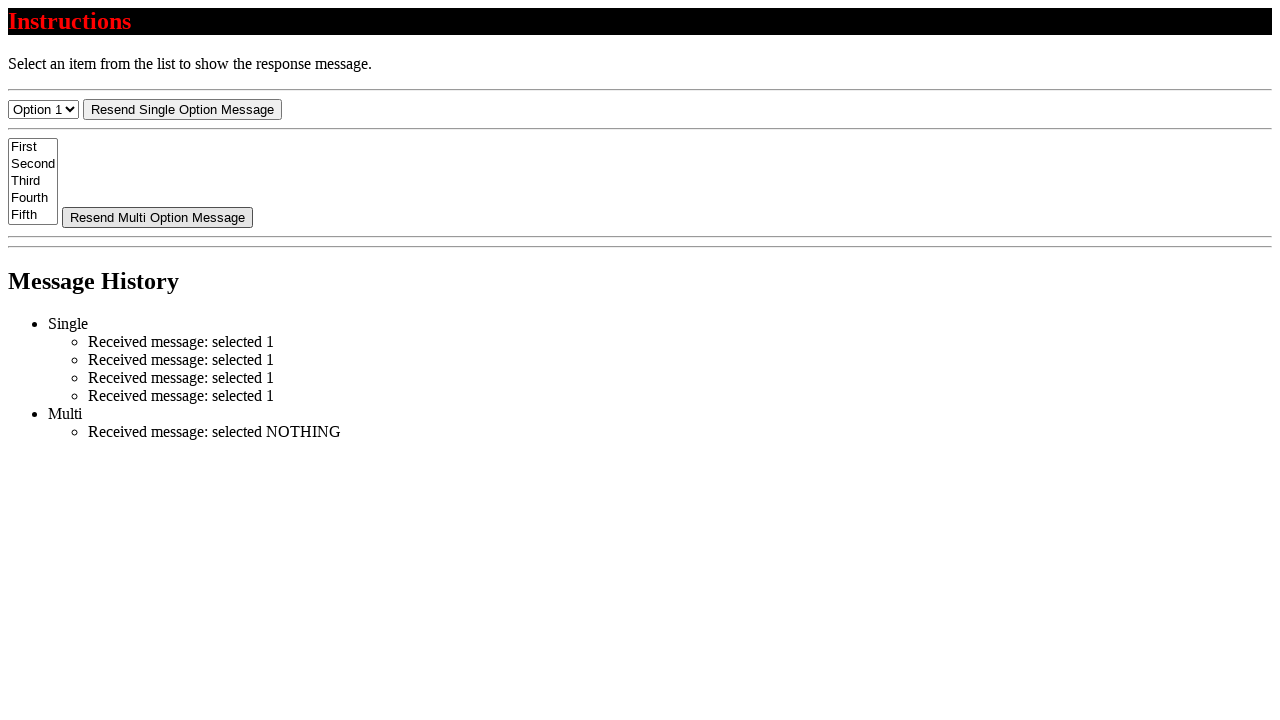

Clicked resend-multi button (2nd click) at (158, 217) on #resend-multi
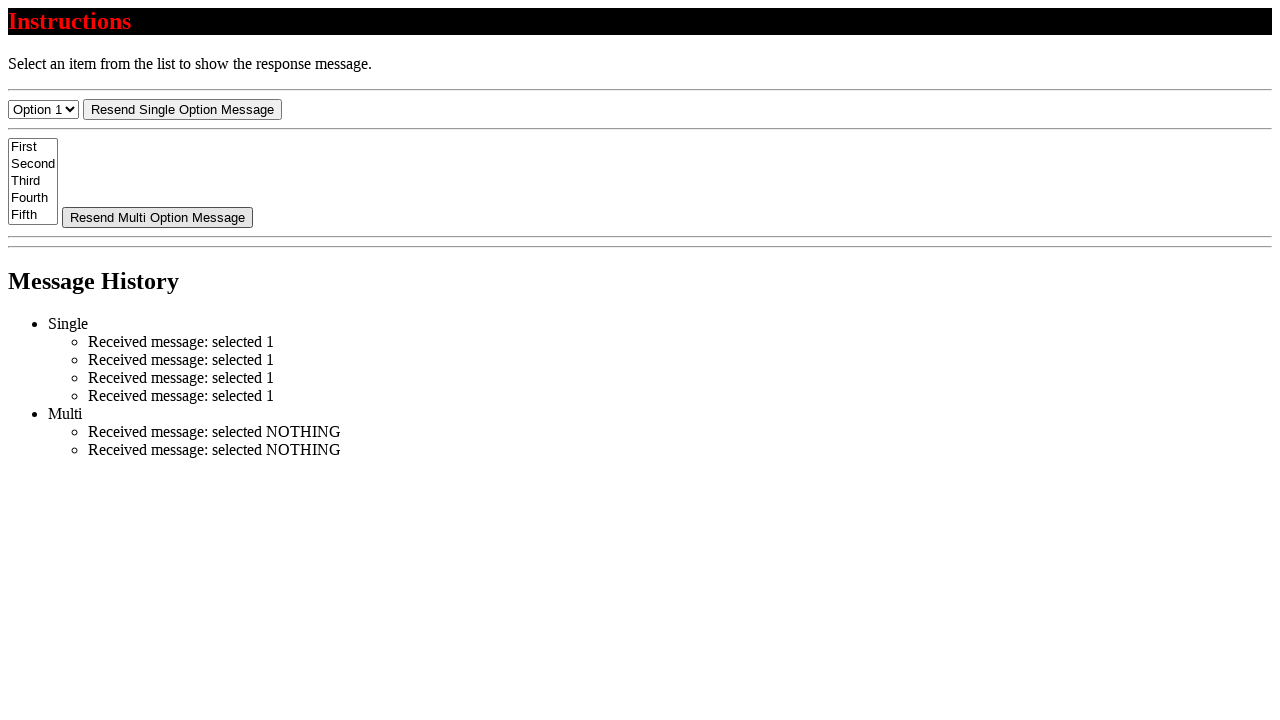

Waited for message elements to appear
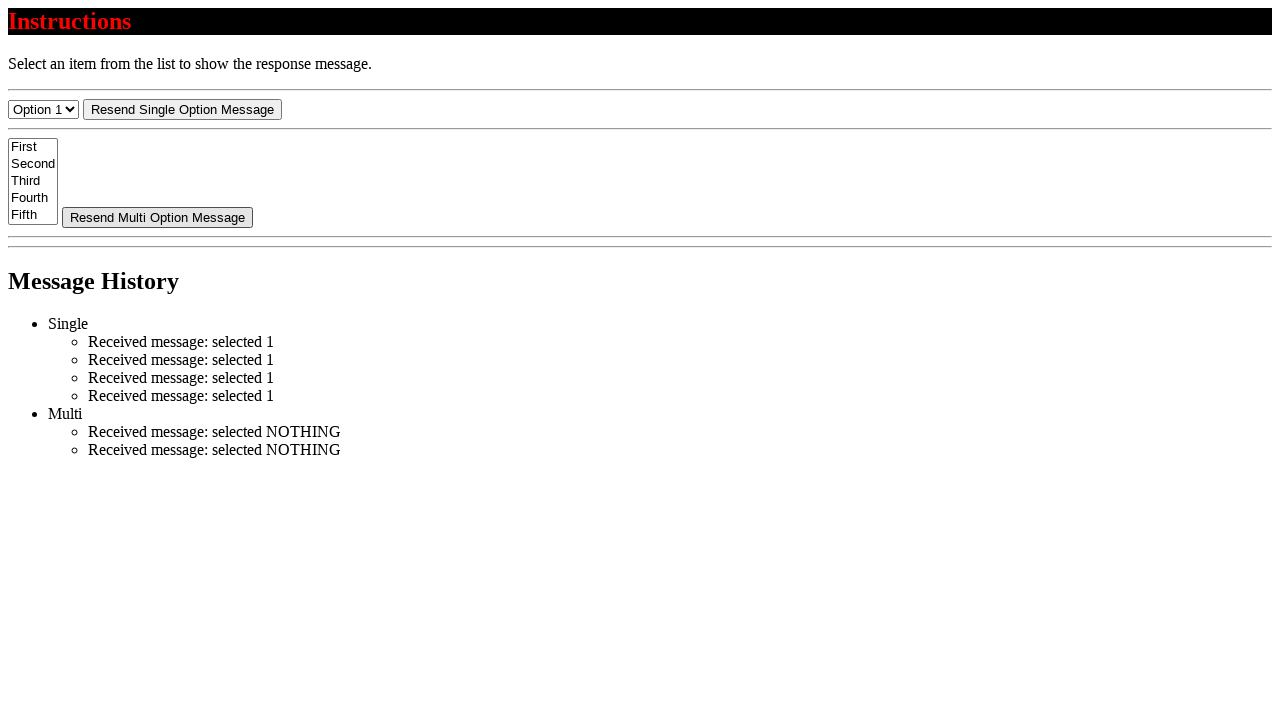

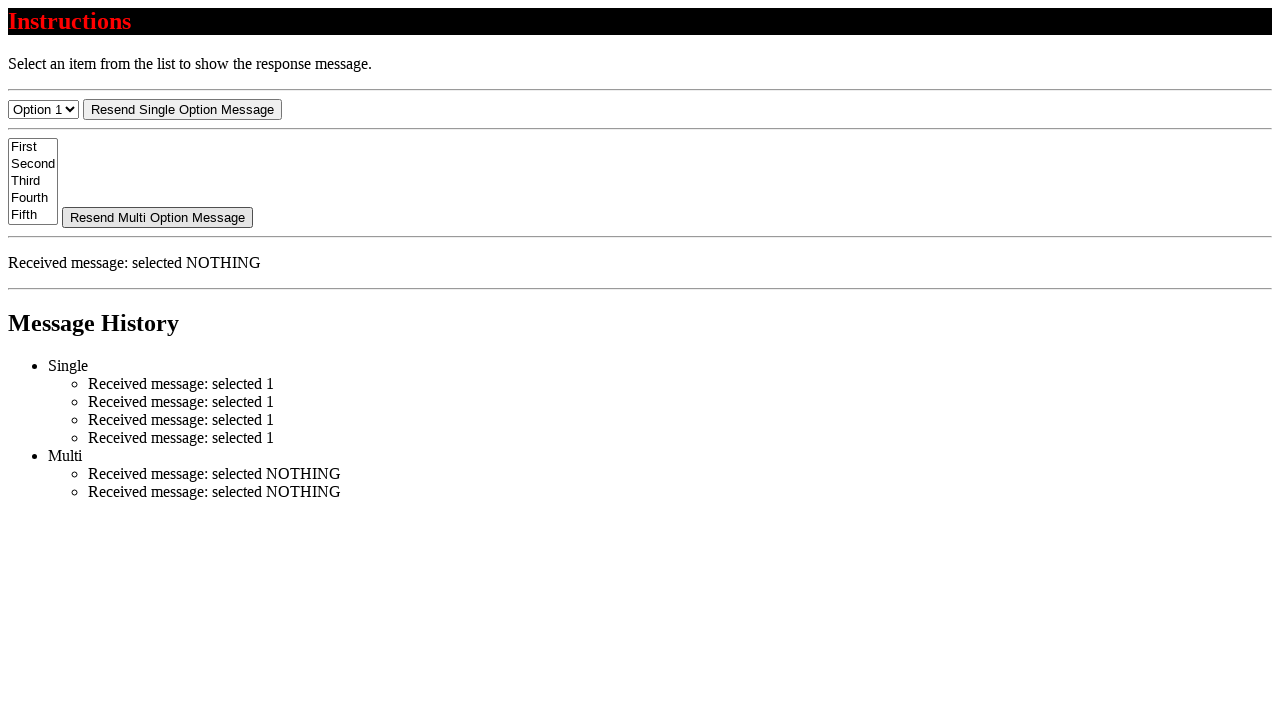